Tests bus ticket booking search functionality by filling source city, destination city, and travel date, then submitting the search form

Starting URL: https://www.abhibus.com/bus-ticket-booking

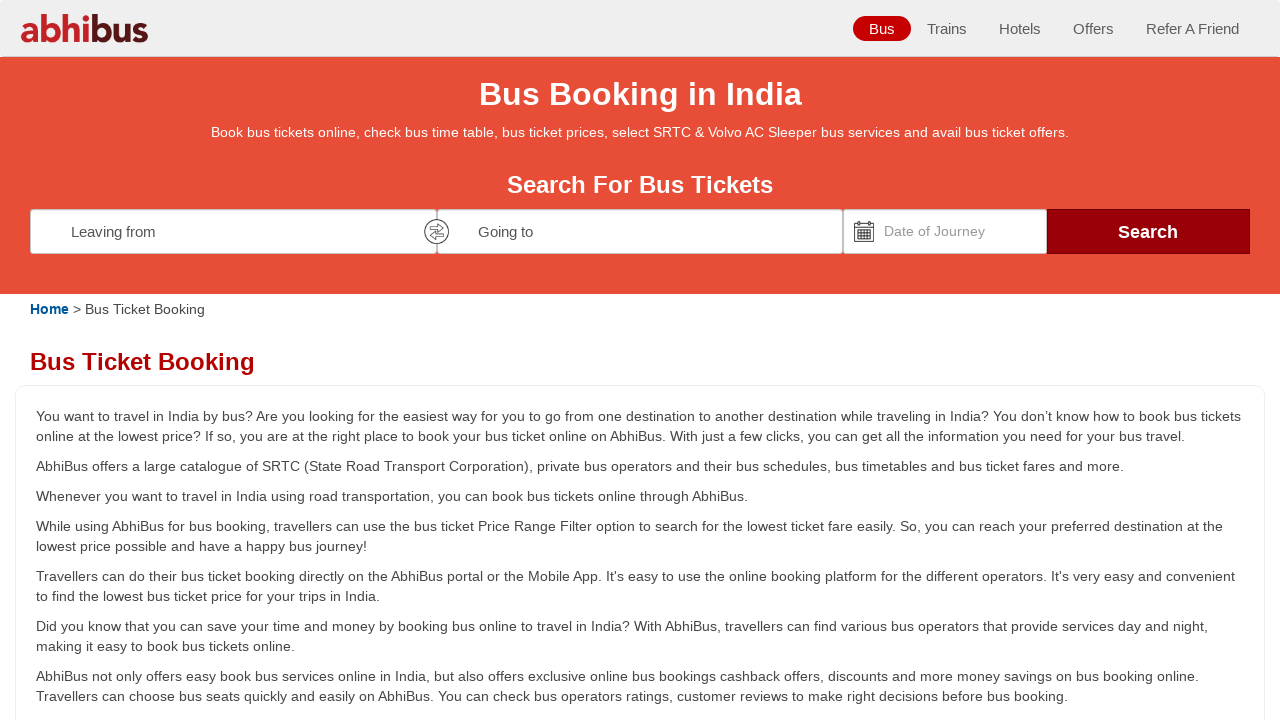

Filled source city field with 'Coimbatore' on #source
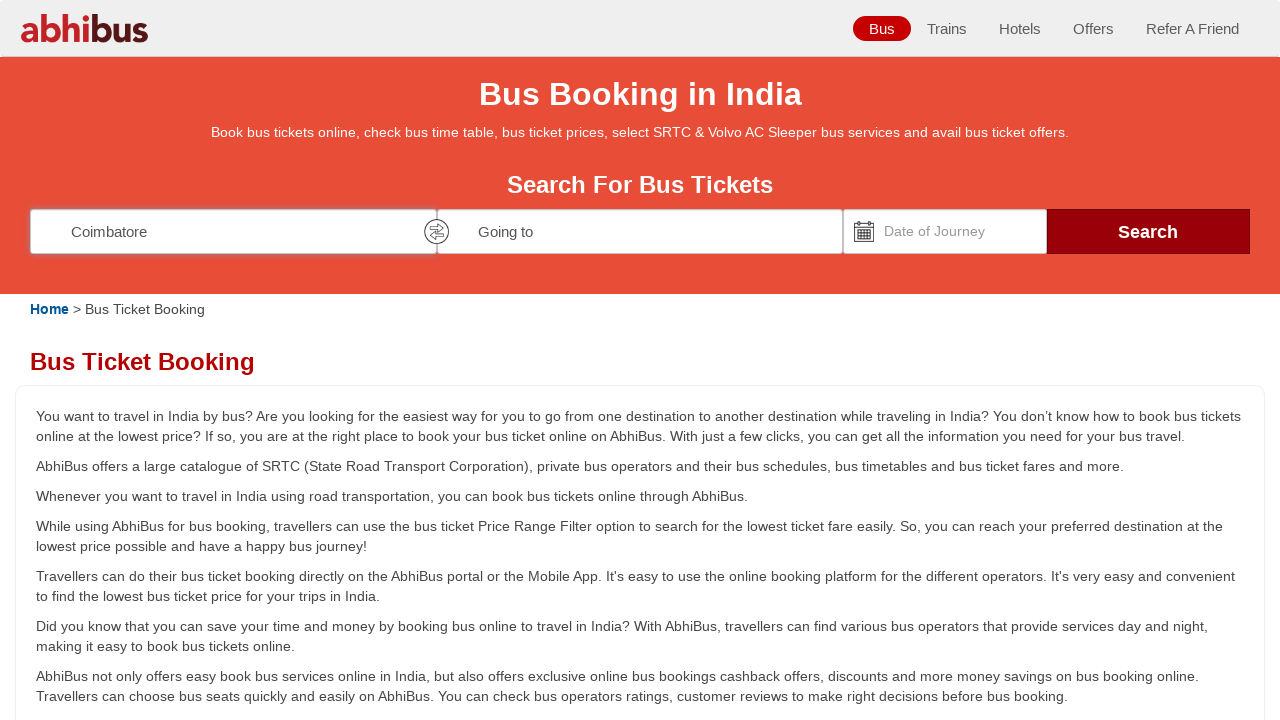

Waited 1000ms for source field to process
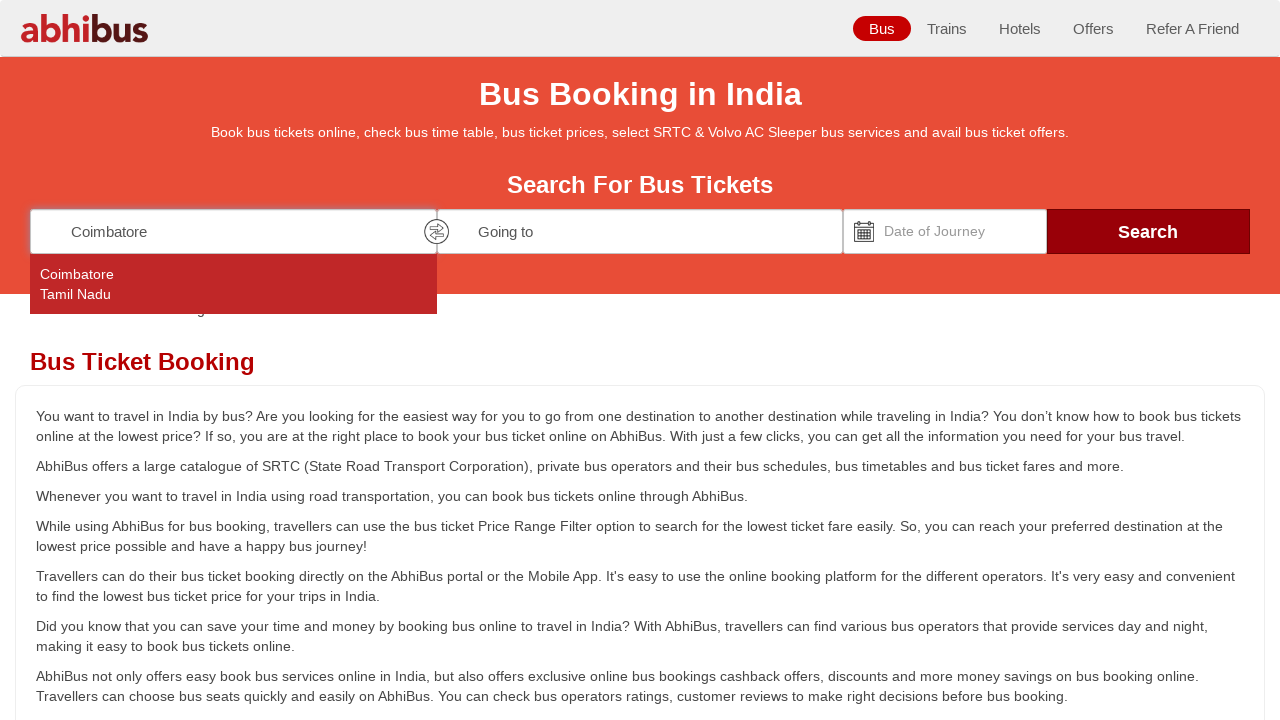

Pressed Enter key on source field on #source
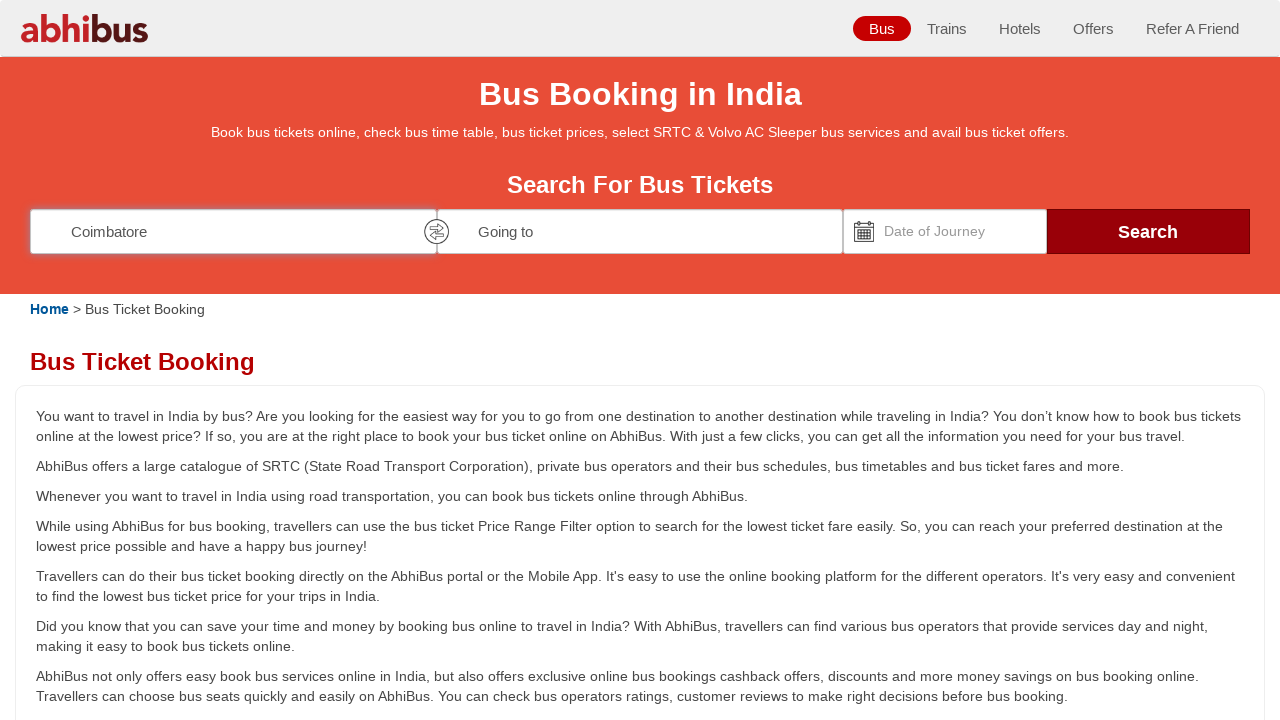

Filled destination city field with 'Ariyalur' on #destination
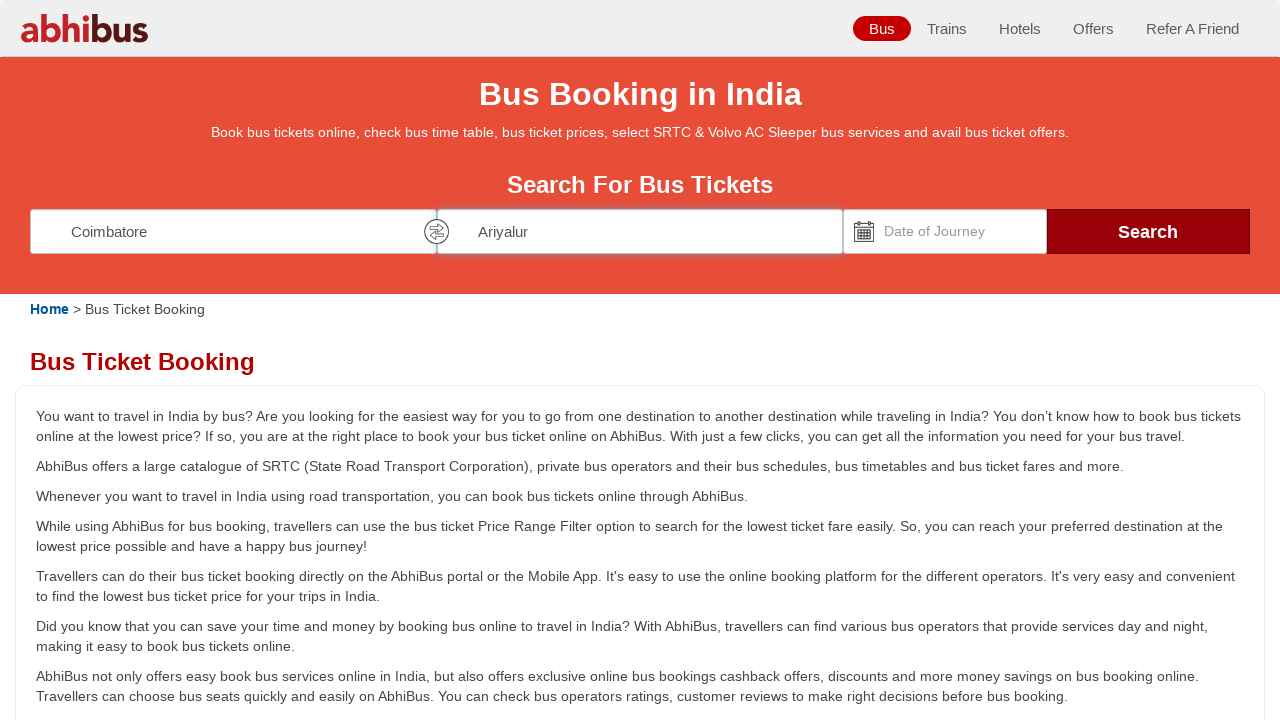

Waited 1000ms for destination field to process
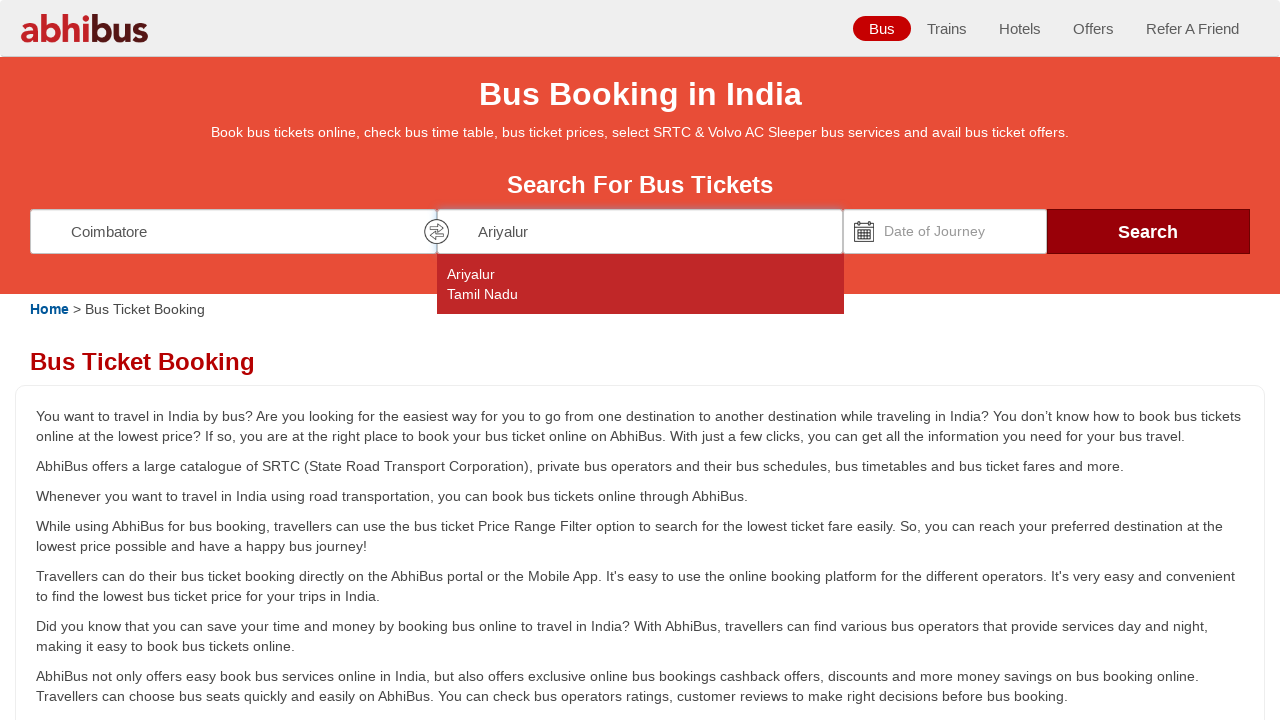

Pressed Enter key on destination field on #destination
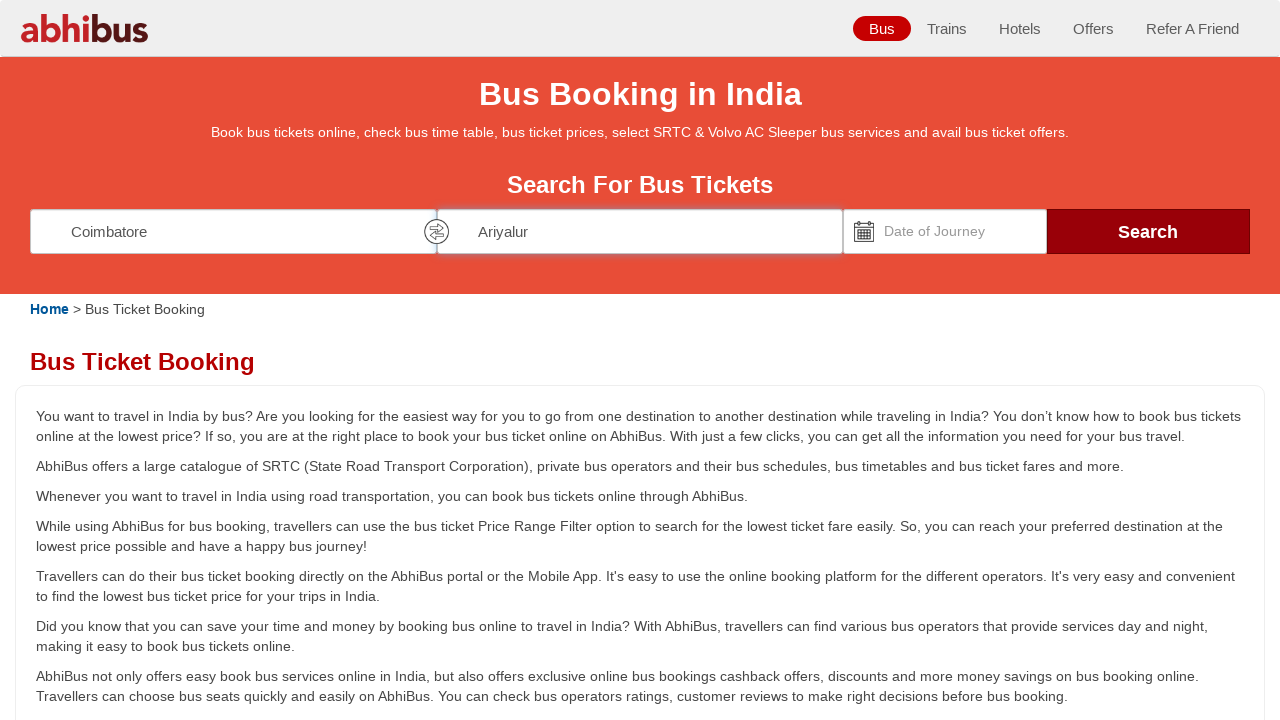

Clicked on date picker field at (945, 231) on //*[@id="datepicker1"]
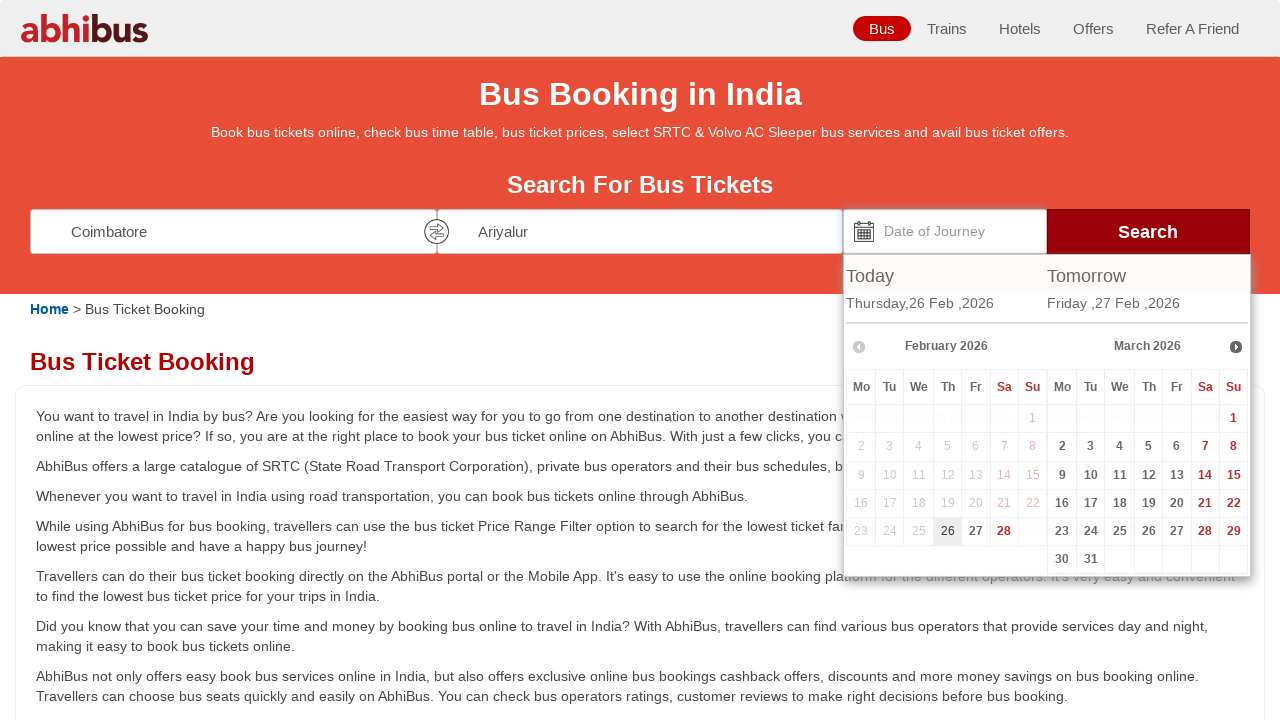

Set travel date to '29-04-2023' using JavaScript
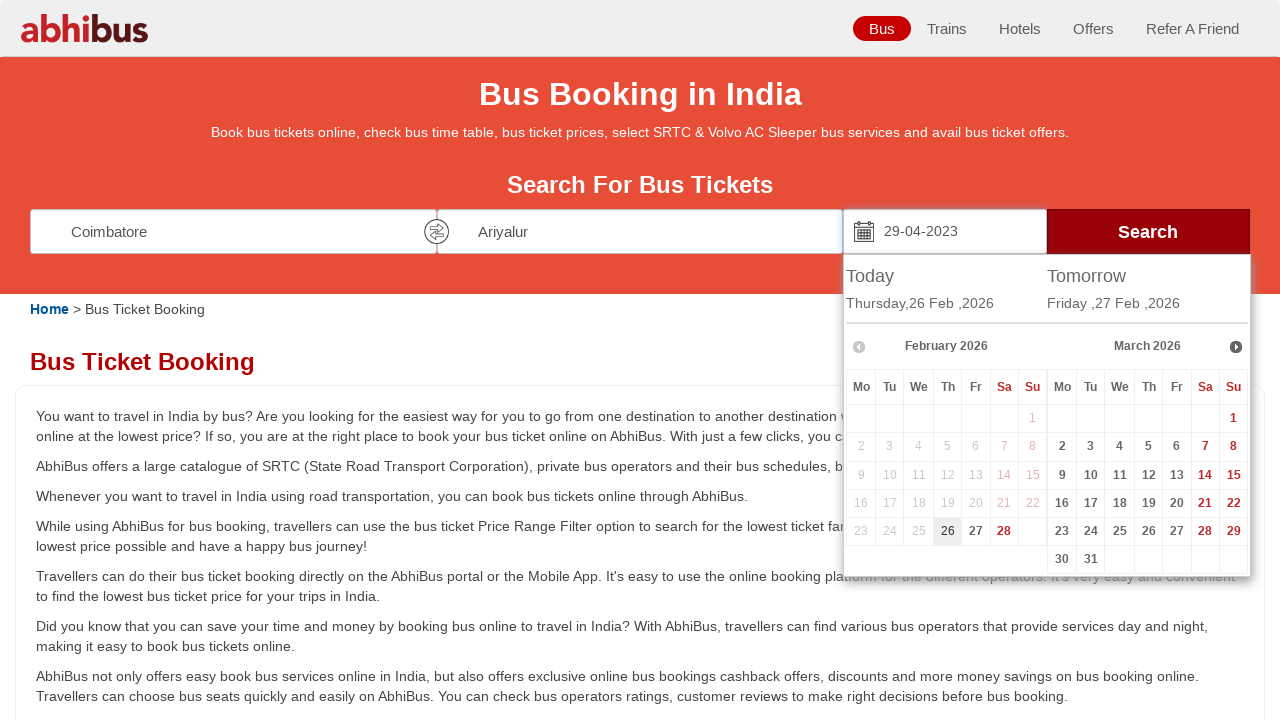

Waited 1000ms for date field to process
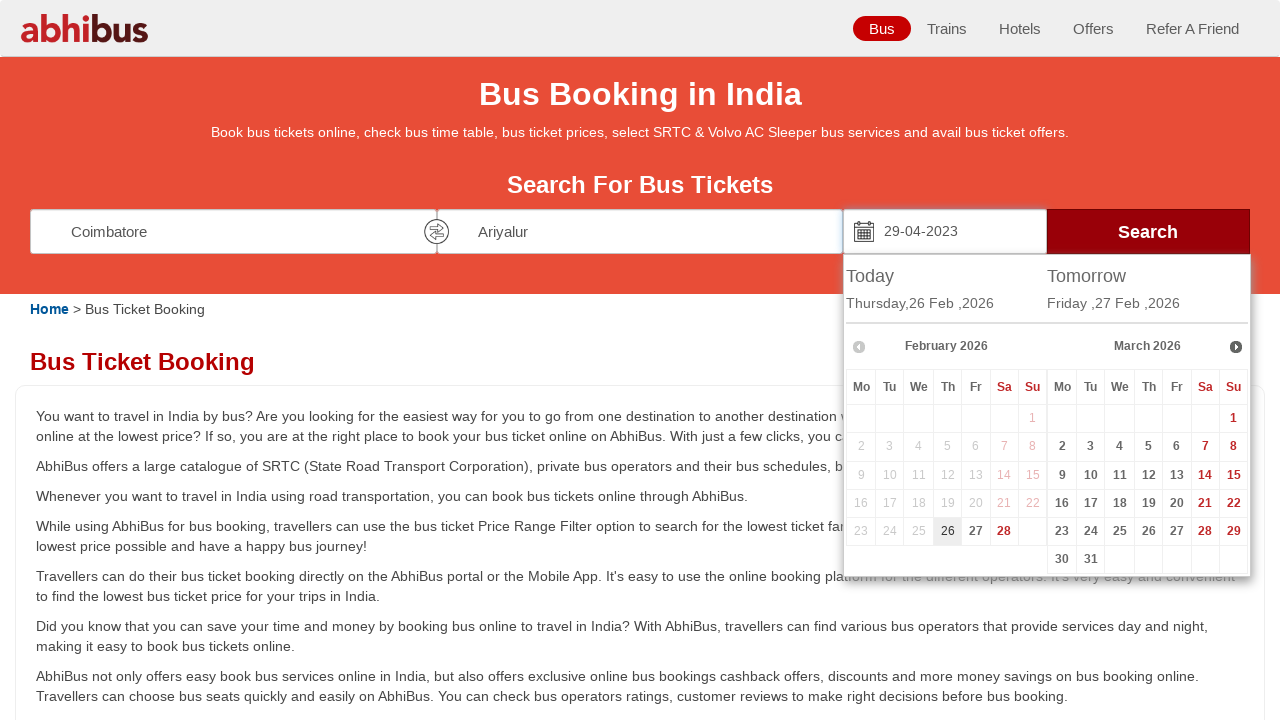

Clicked search button to submit bus ticket booking search at (1148, 231) on //*[@id="seo_search_btn"]
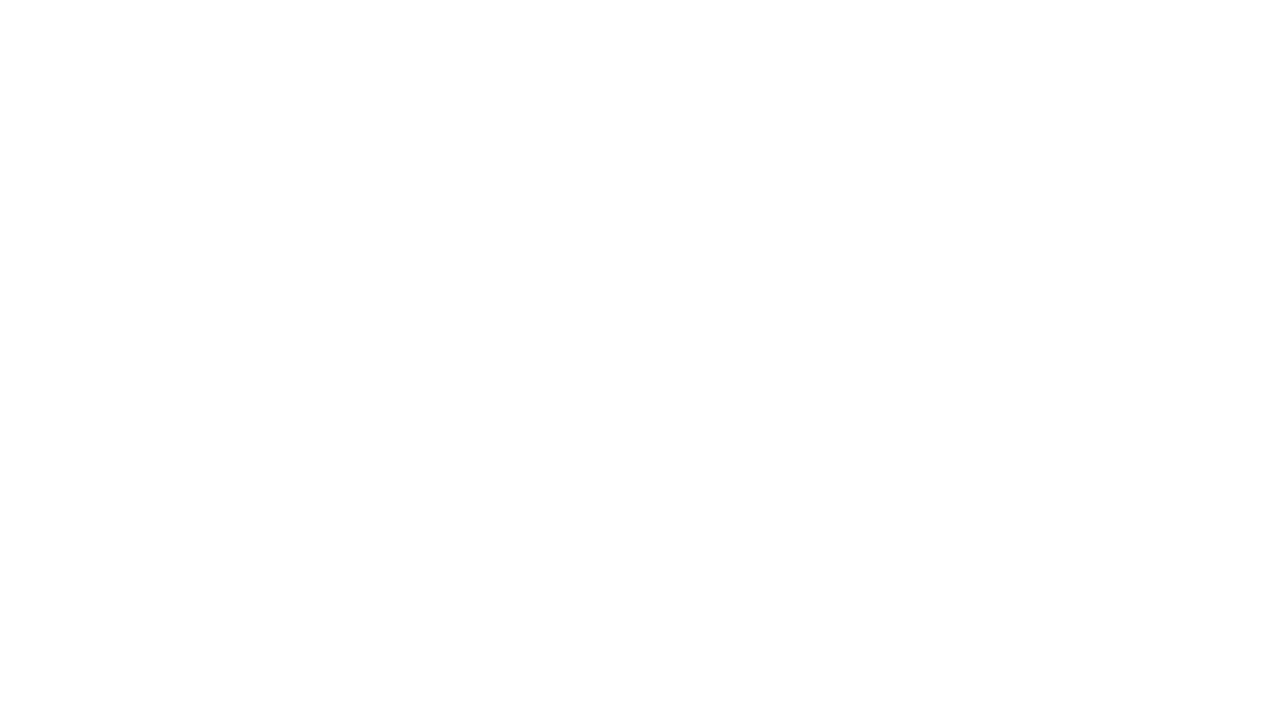

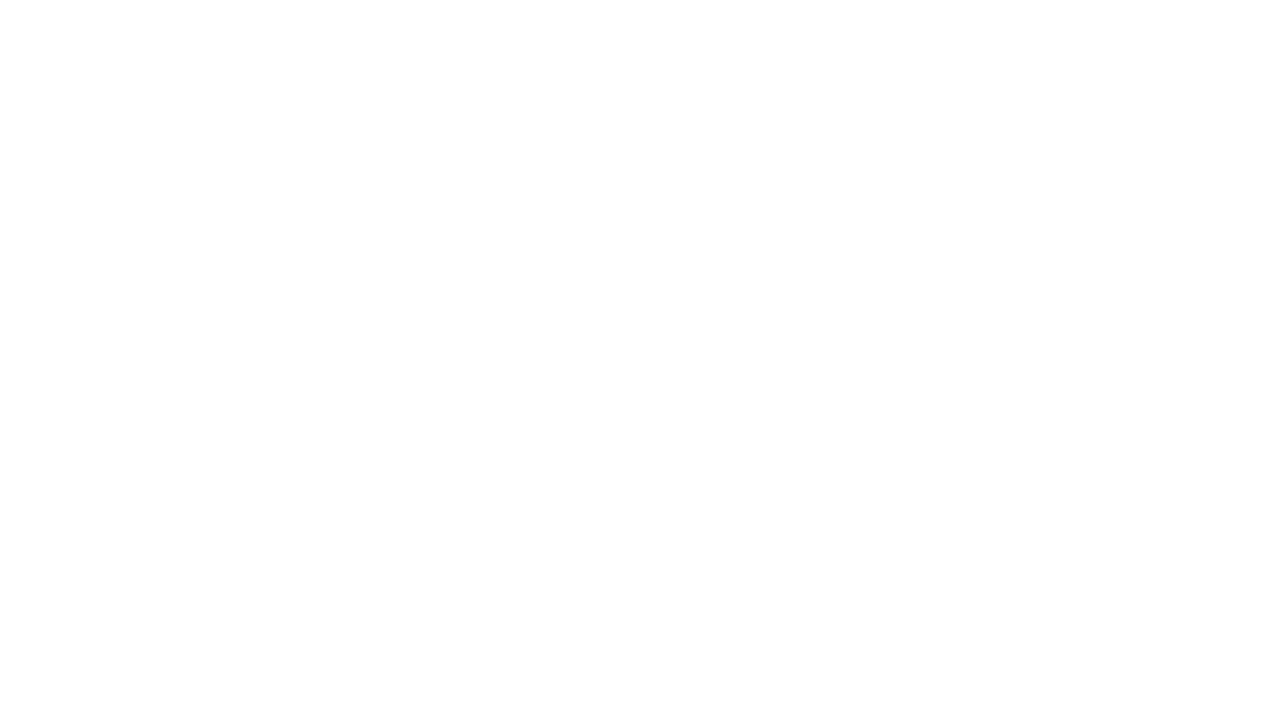